Tests alert popup handling by clicking a button that triggers an alert and accepting it

Starting URL: http://sahitest.com/demo/alertTest.htm

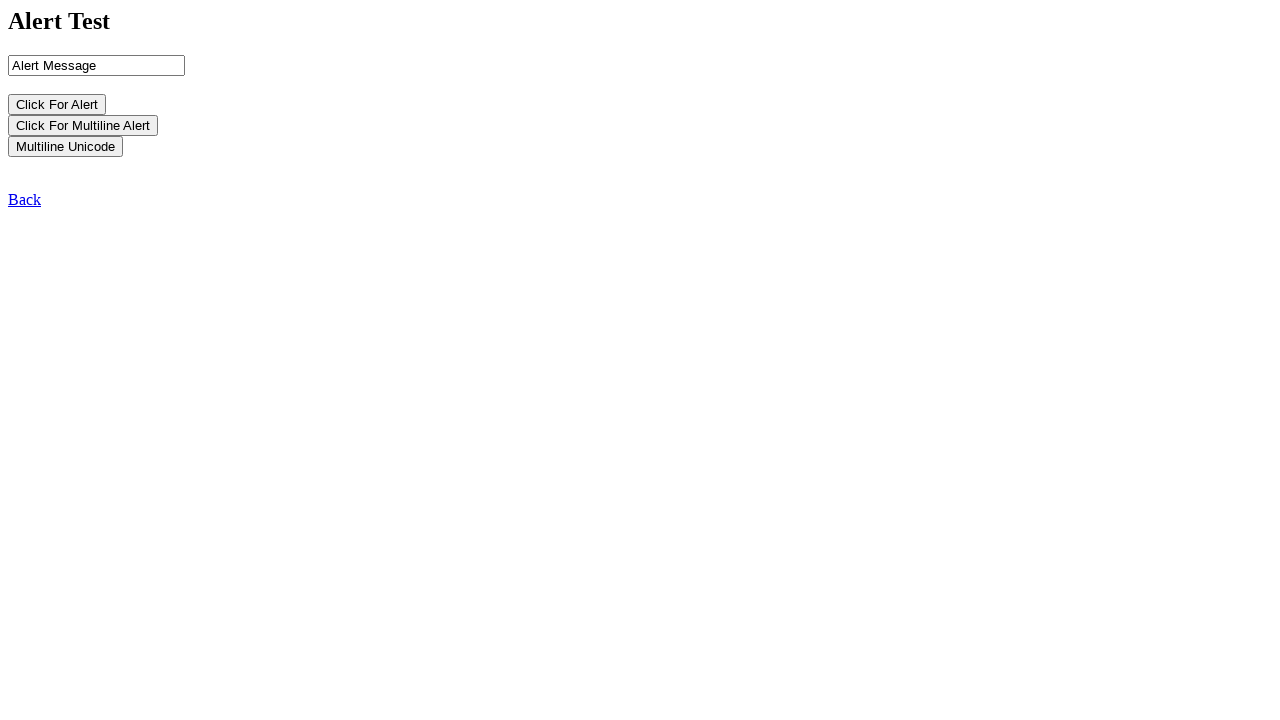

Set up dialog handler to accept alerts
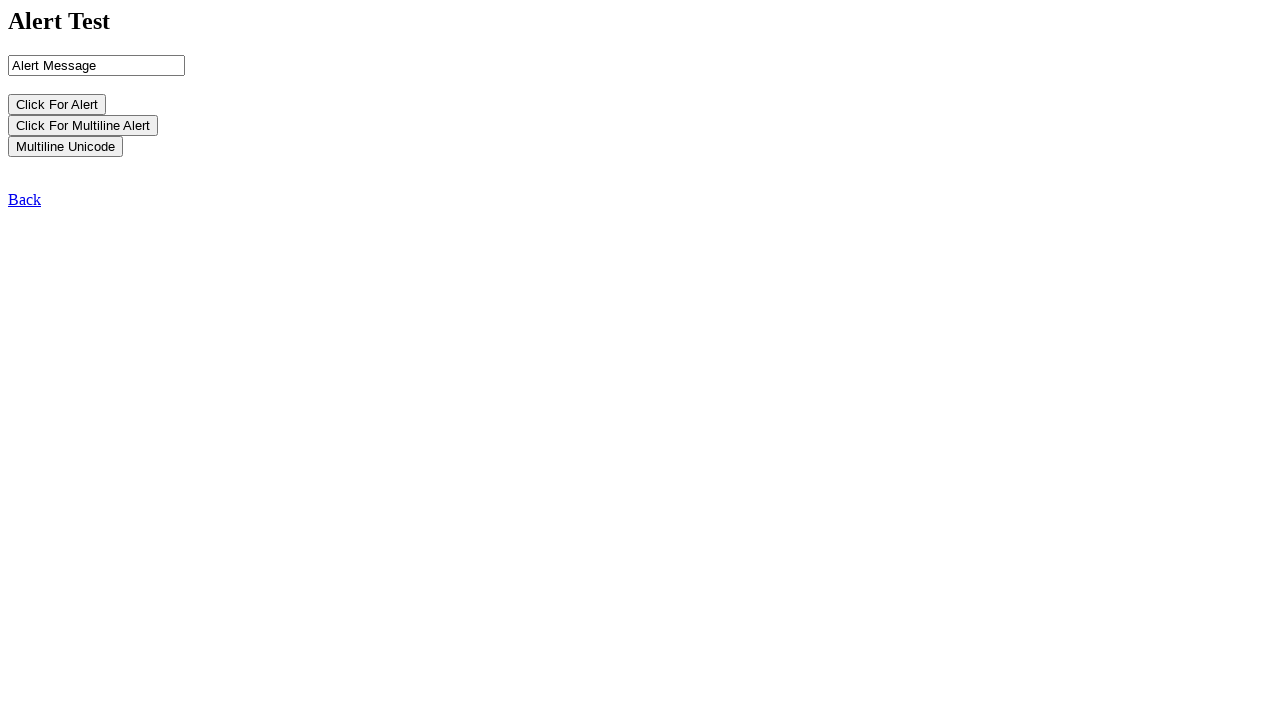

Clicked button to trigger alert popup at (57, 104) on input[name='b1']
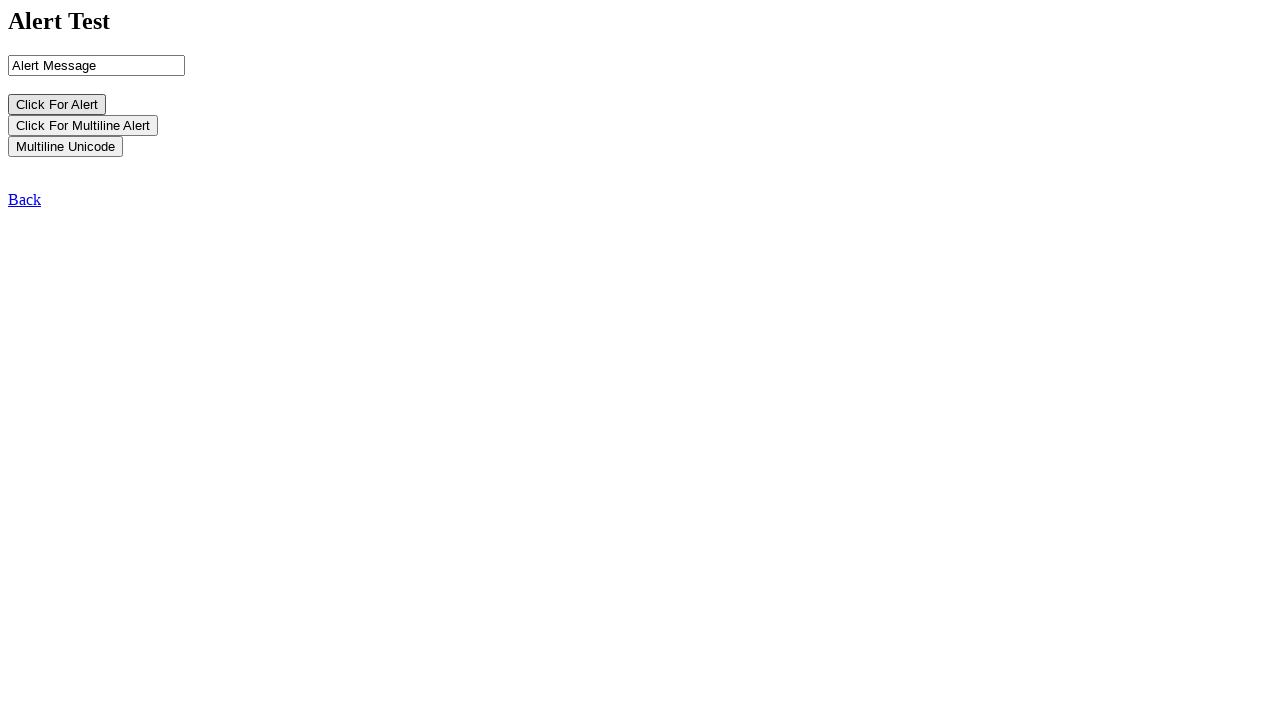

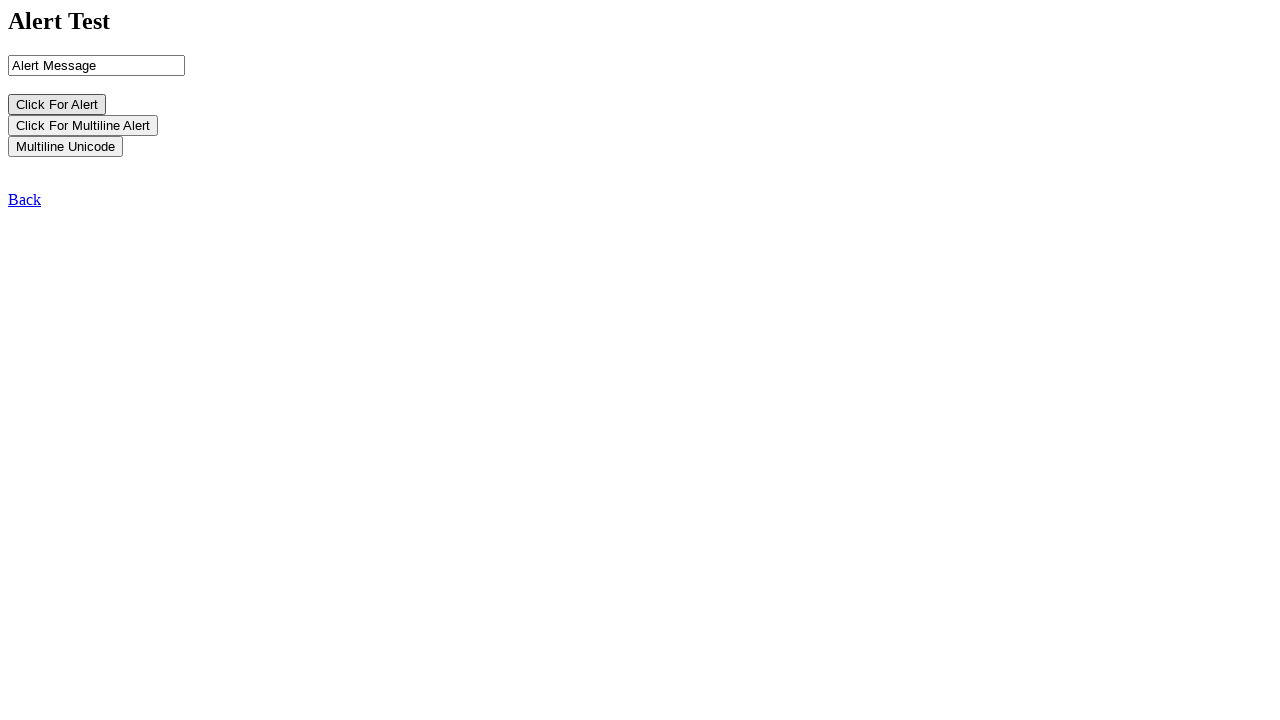